Tests repeatedly filling out a contact form with CAPTCHA solving, submitting the form multiple times in sequence.

Starting URL: https://www.ultimateqa.com/filling-out-forms/

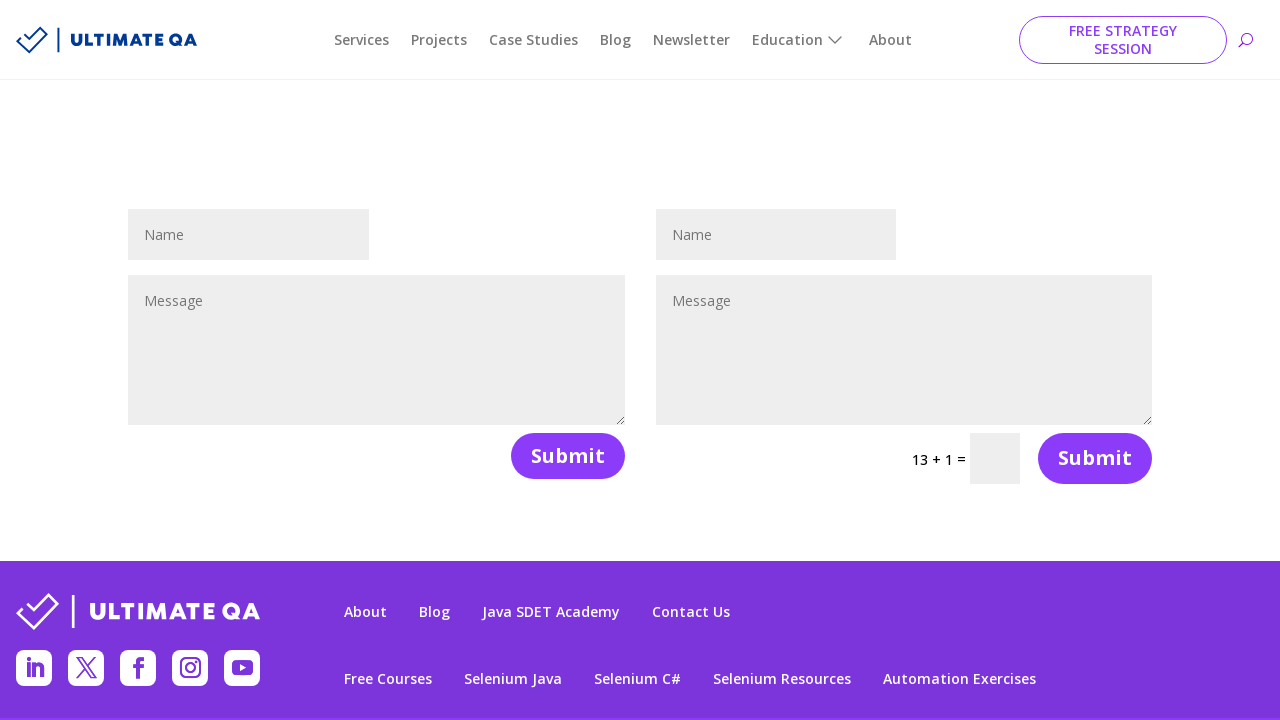

Cleared name field on #et_pb_contact_name_1
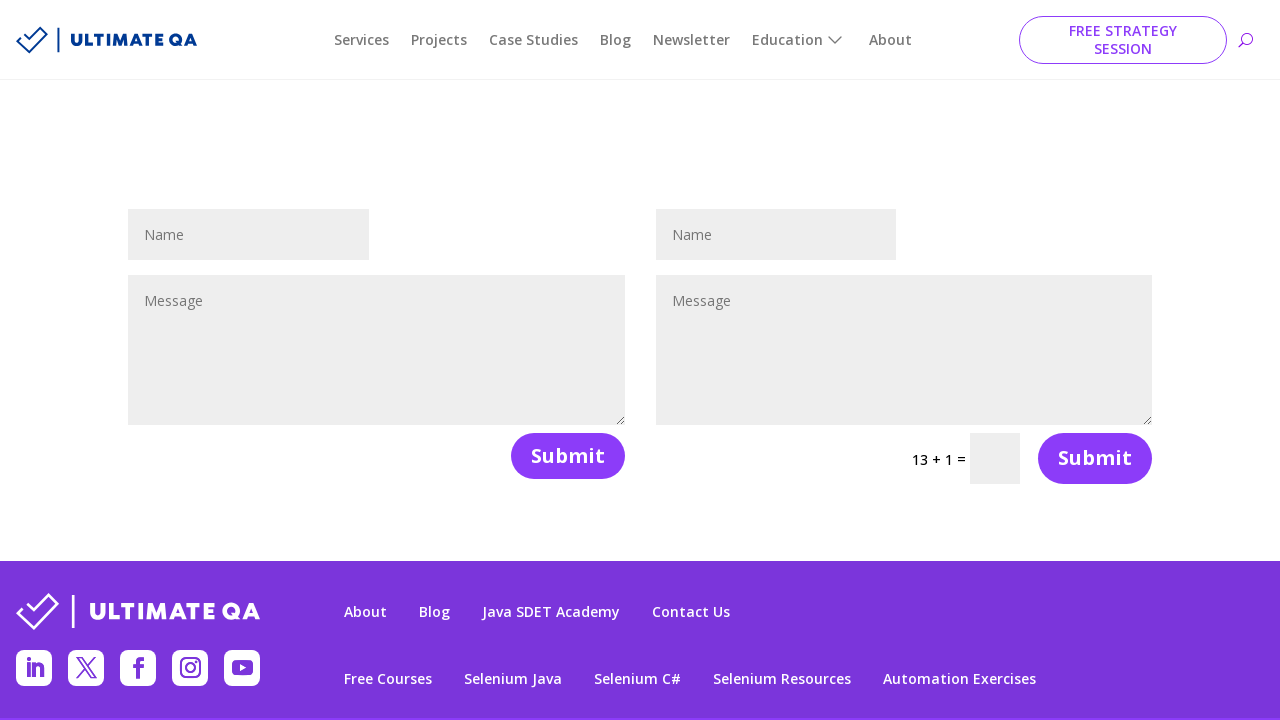

Filled name field with 'test' on #et_pb_contact_name_1
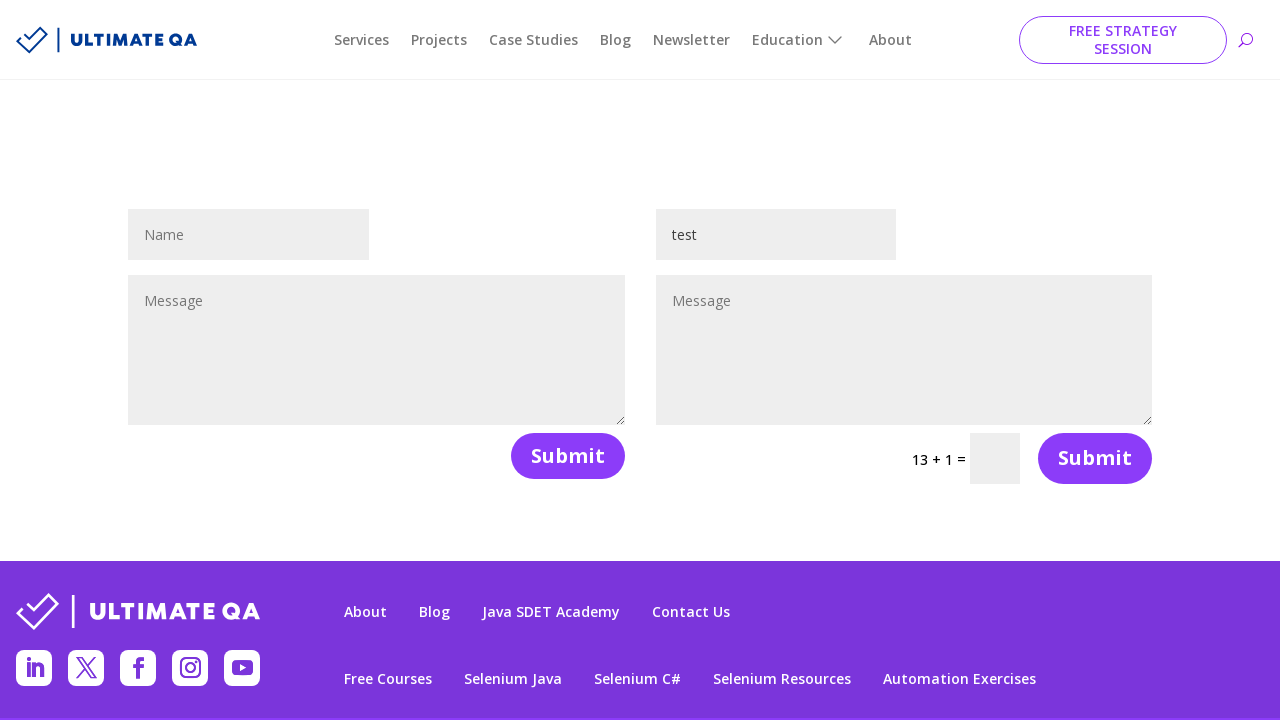

Cleared message field on #et_pb_contact_message_1
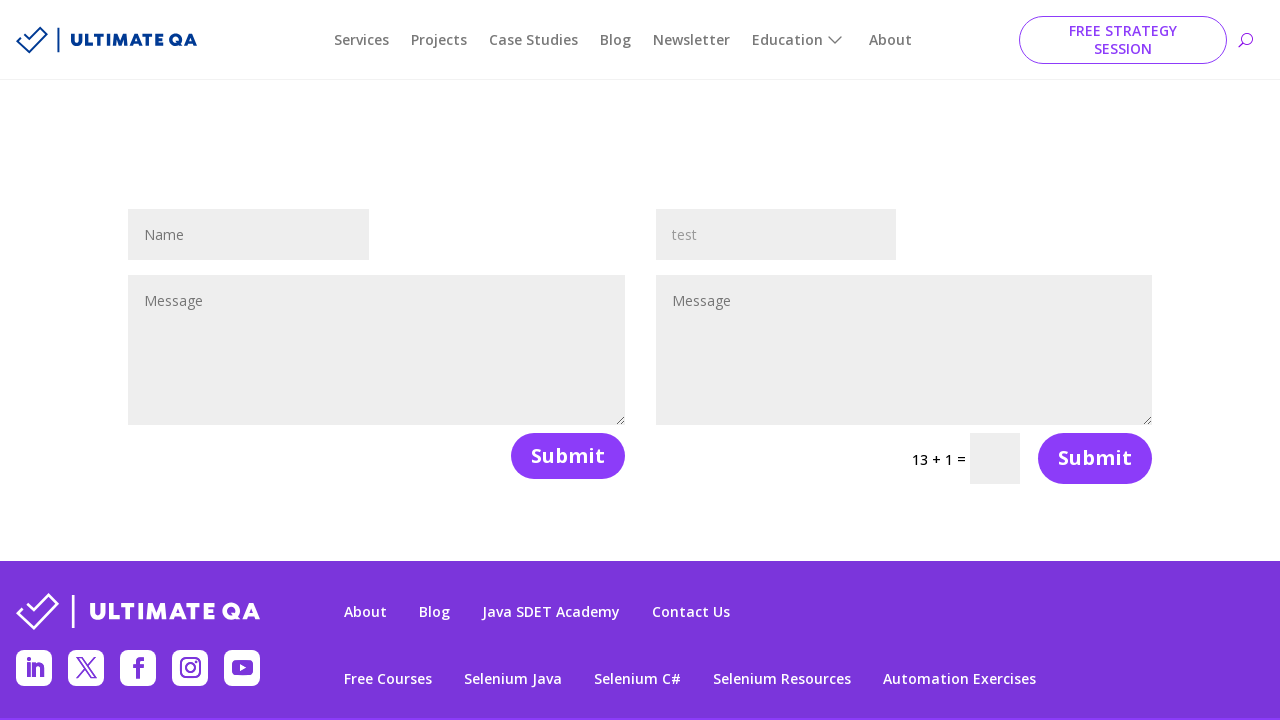

Filled message field with 'testing' on #et_pb_contact_message_1
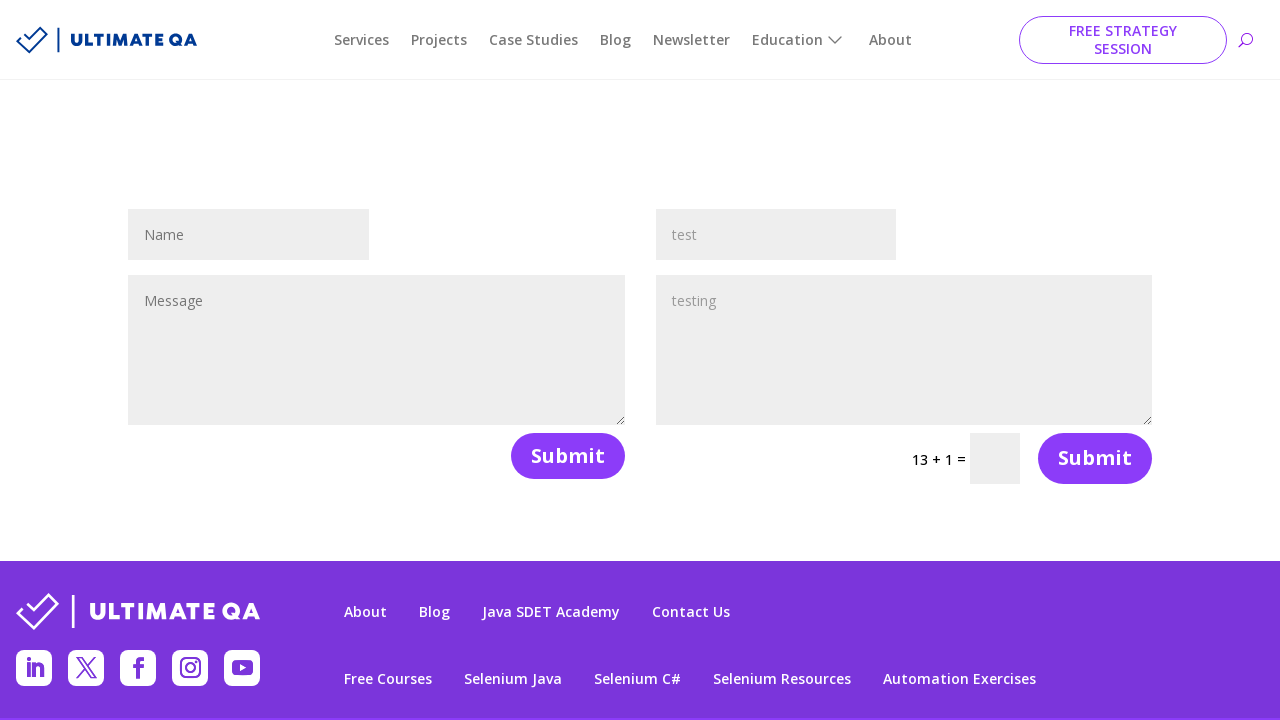

Retrieved CAPTCHA question text
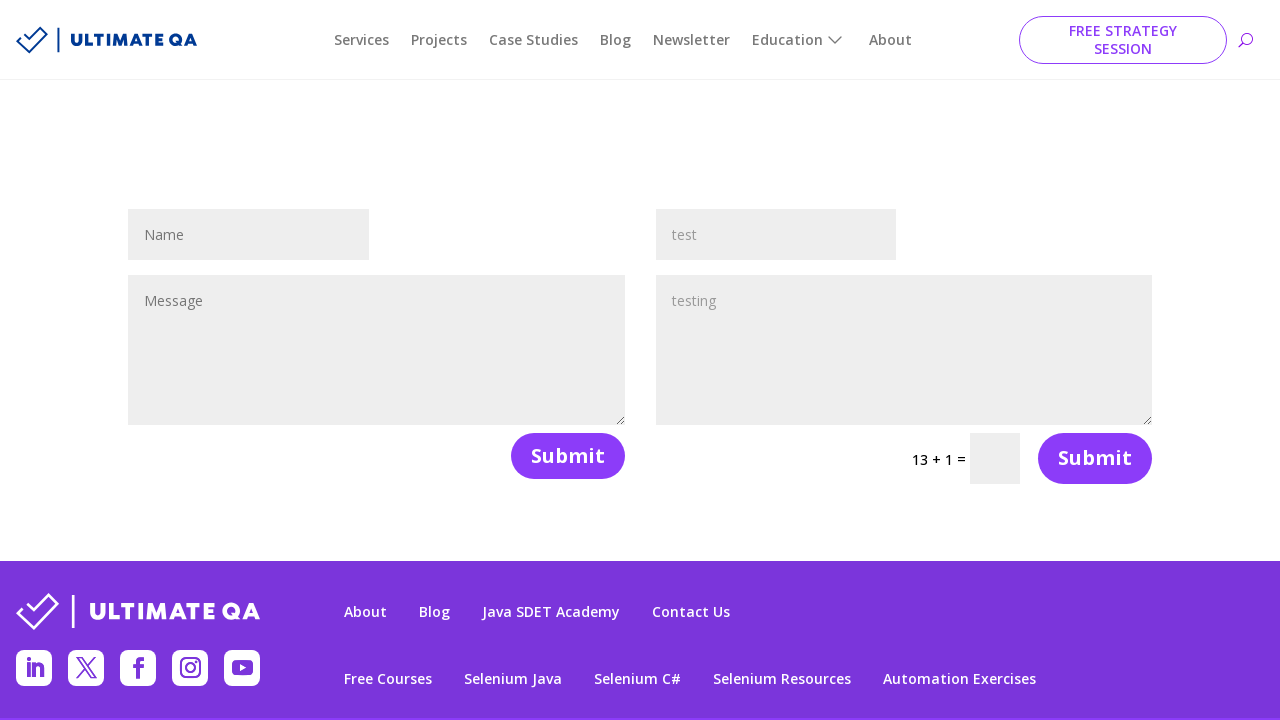

Solved CAPTCHA: 13 + 1 = 14
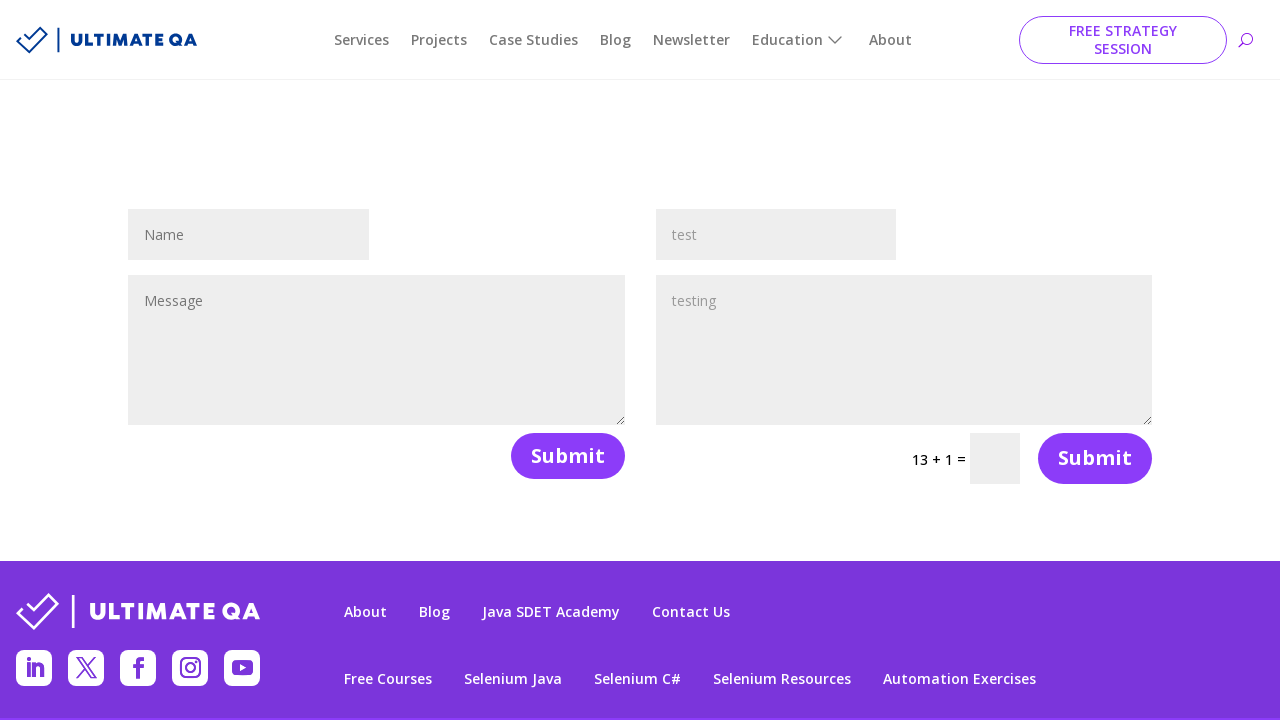

Filled CAPTCHA answer field on input.et_pb_contact_captcha >> nth=0
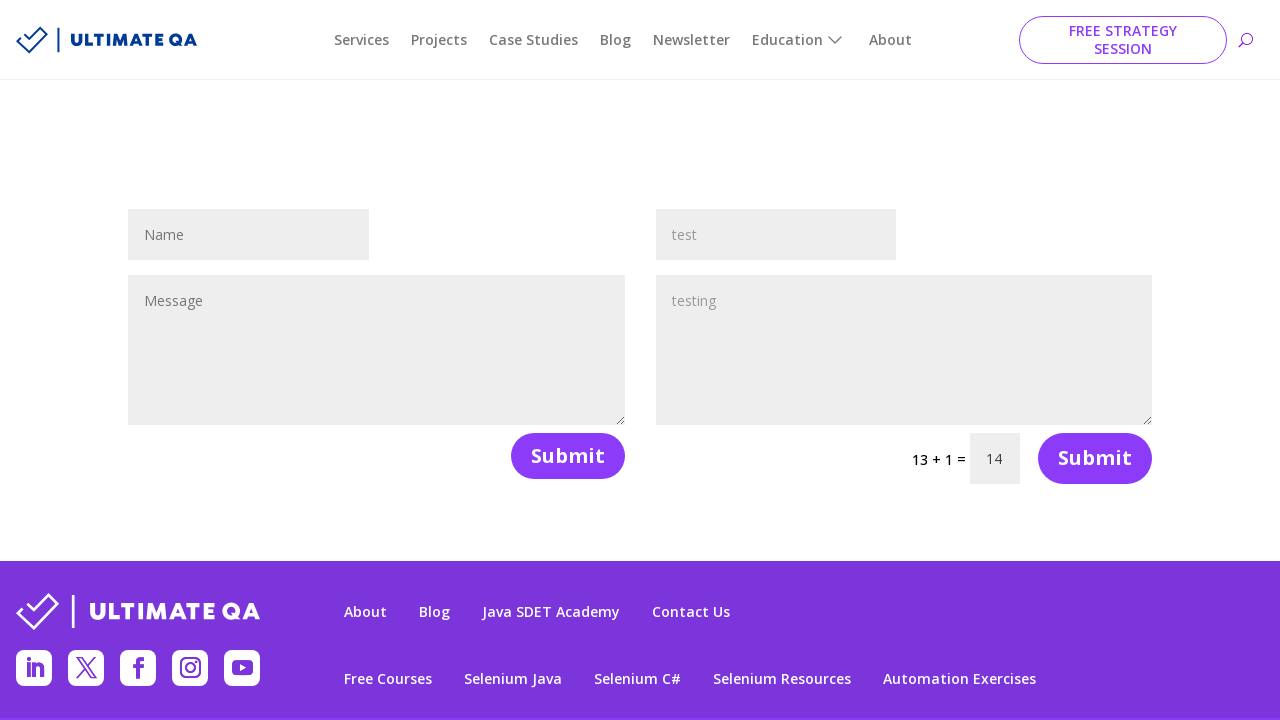

Submitted contact form (first submission) at (966, 458) on xpath=//button[@name='et_builder_submit_button']/../div[@class='et_pb_contact_ri
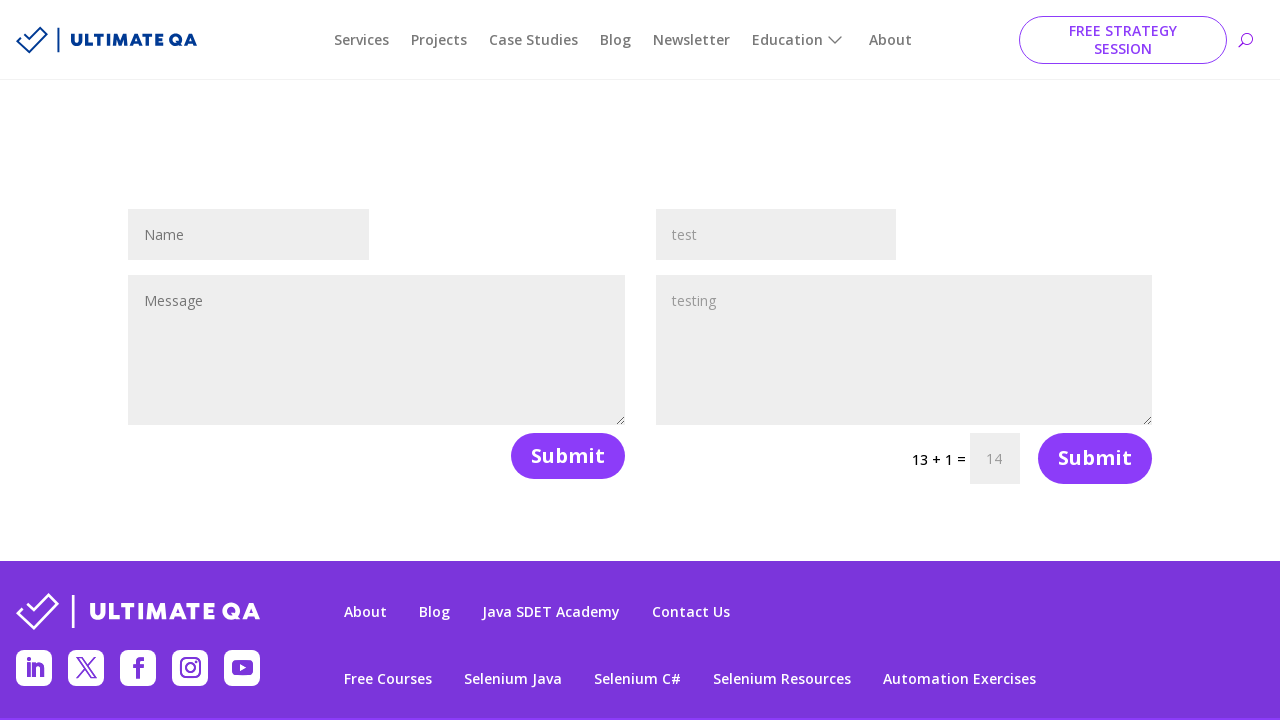

Waited 500ms for form to reset
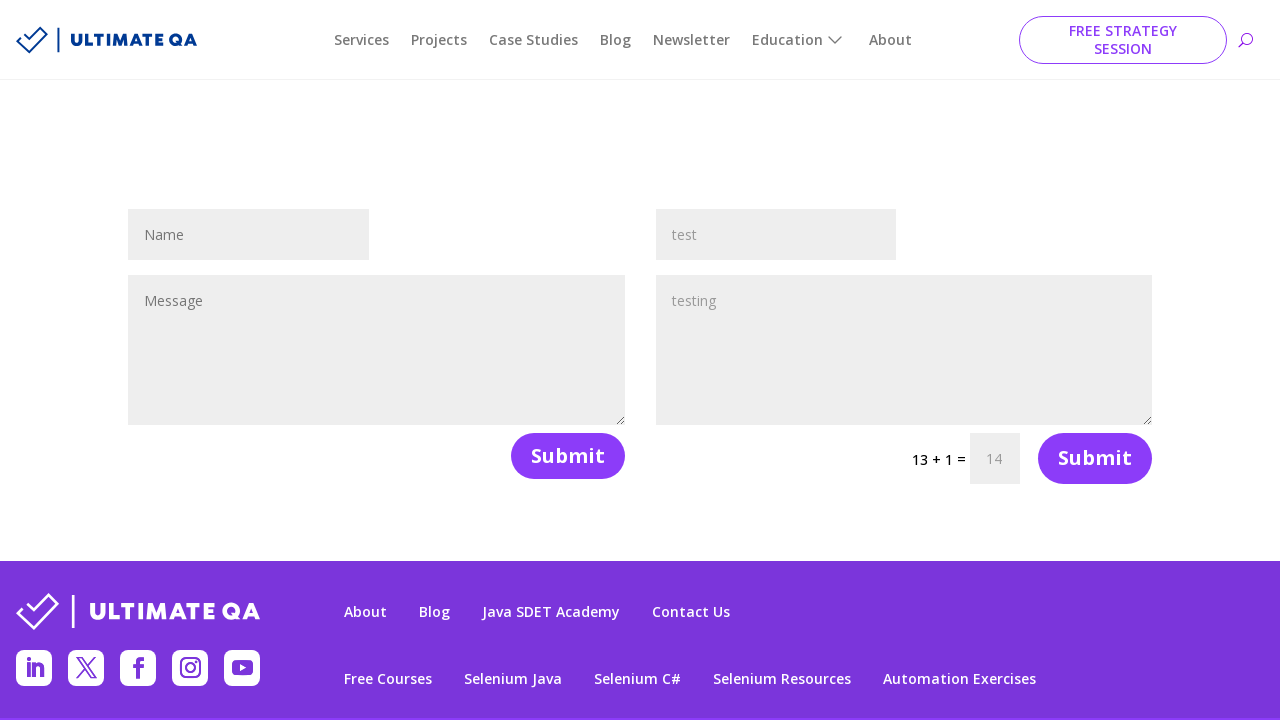

Retrieved new CAPTCHA question text
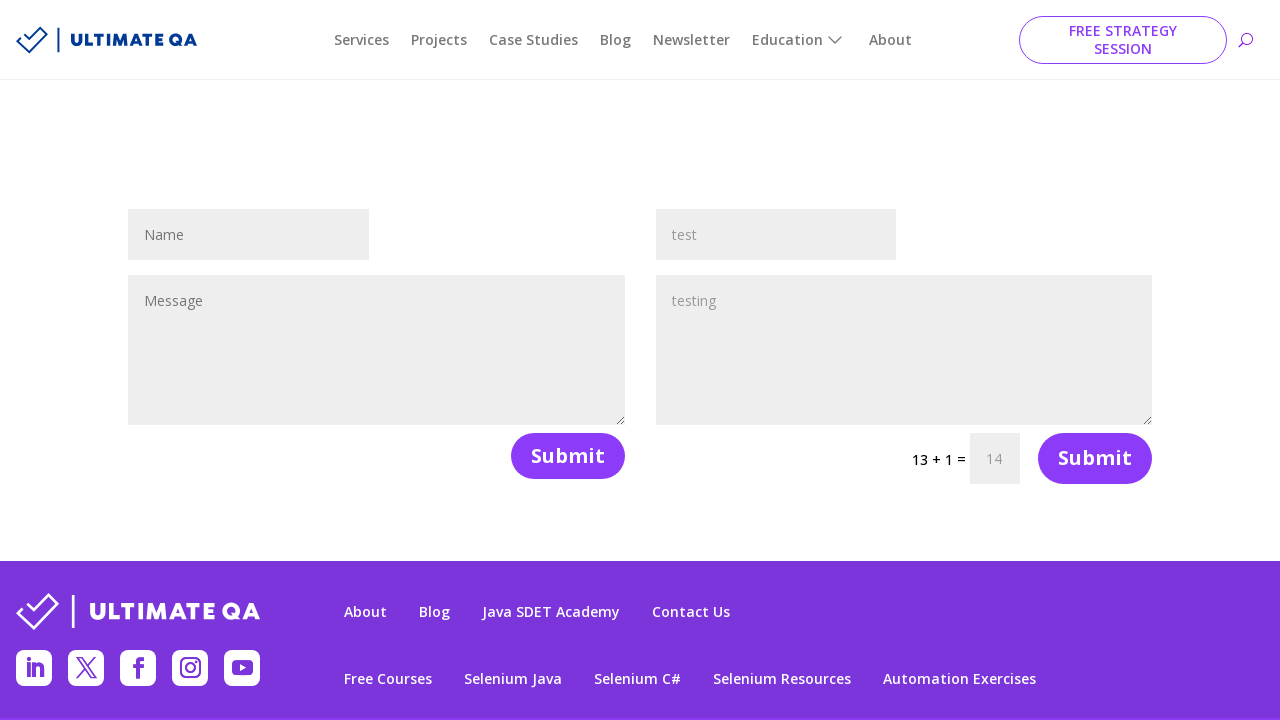

Solved new CAPTCHA: 13 + 1 = 14
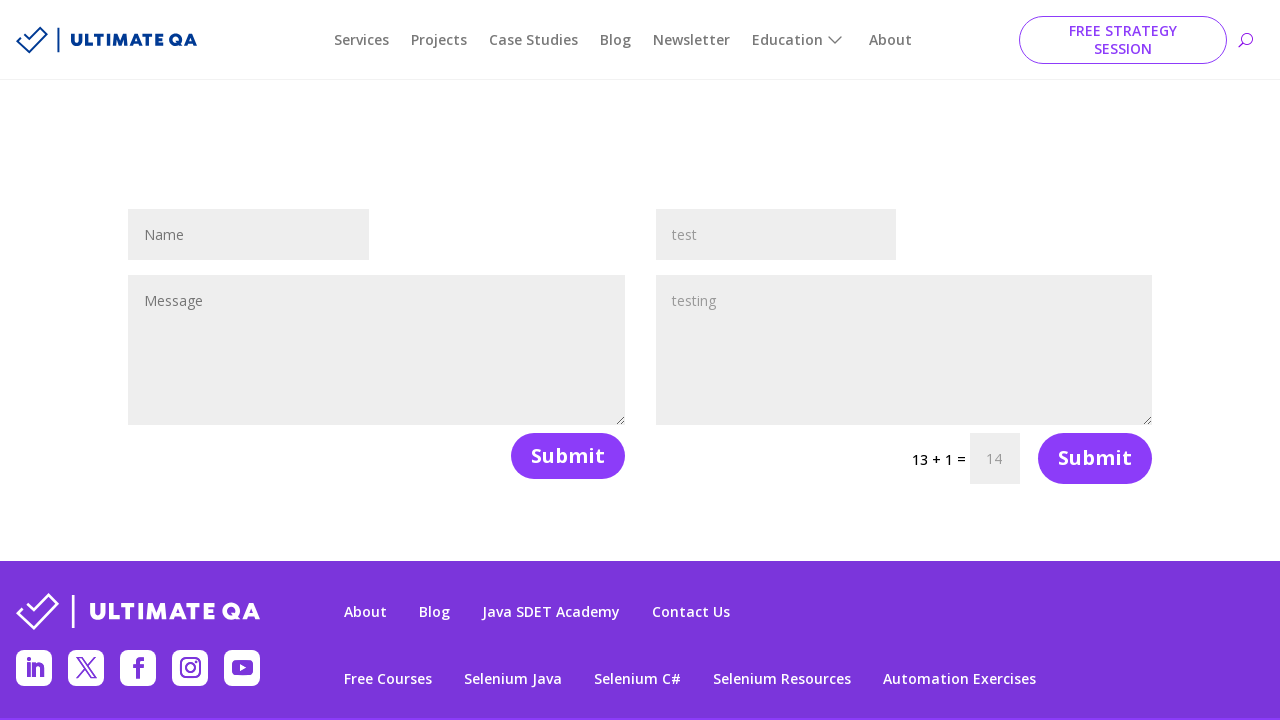

Filled CAPTCHA answer field (second submission) on input.et_pb_contact_captcha >> nth=0
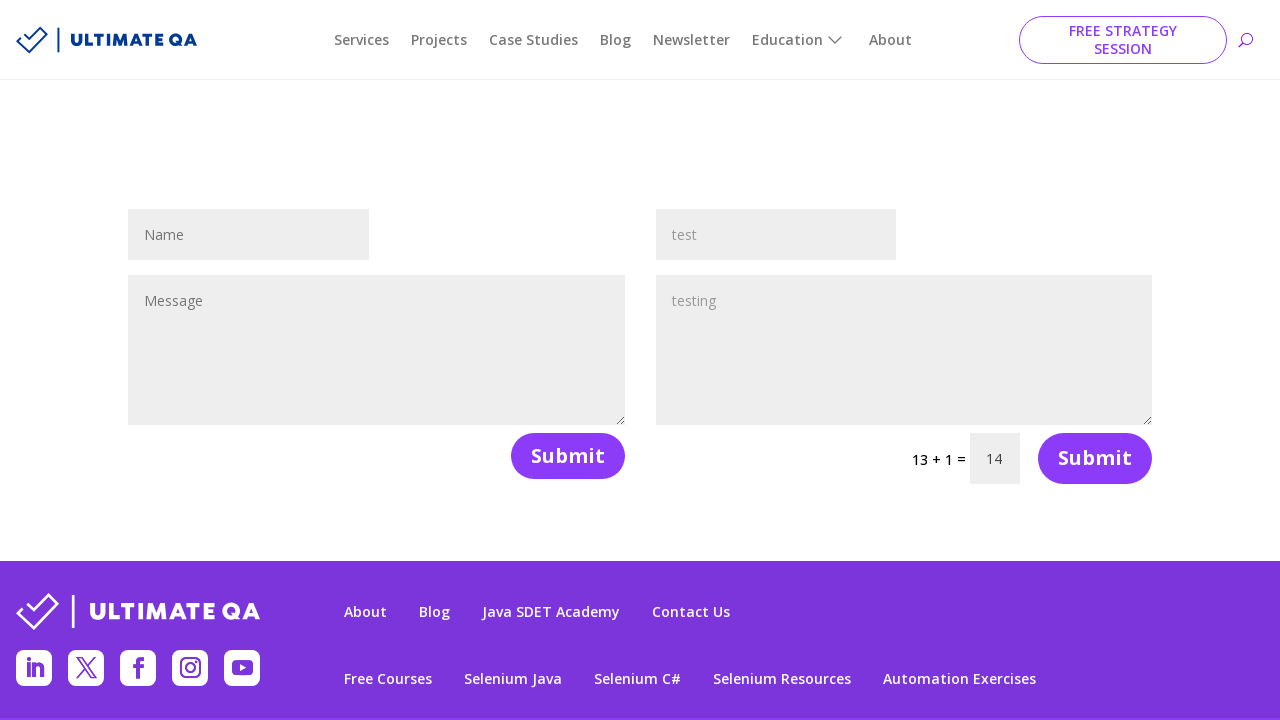

Submitted contact form (second submission) at (966, 458) on xpath=//button[@name='et_builder_submit_button']/../div[@class='et_pb_contact_ri
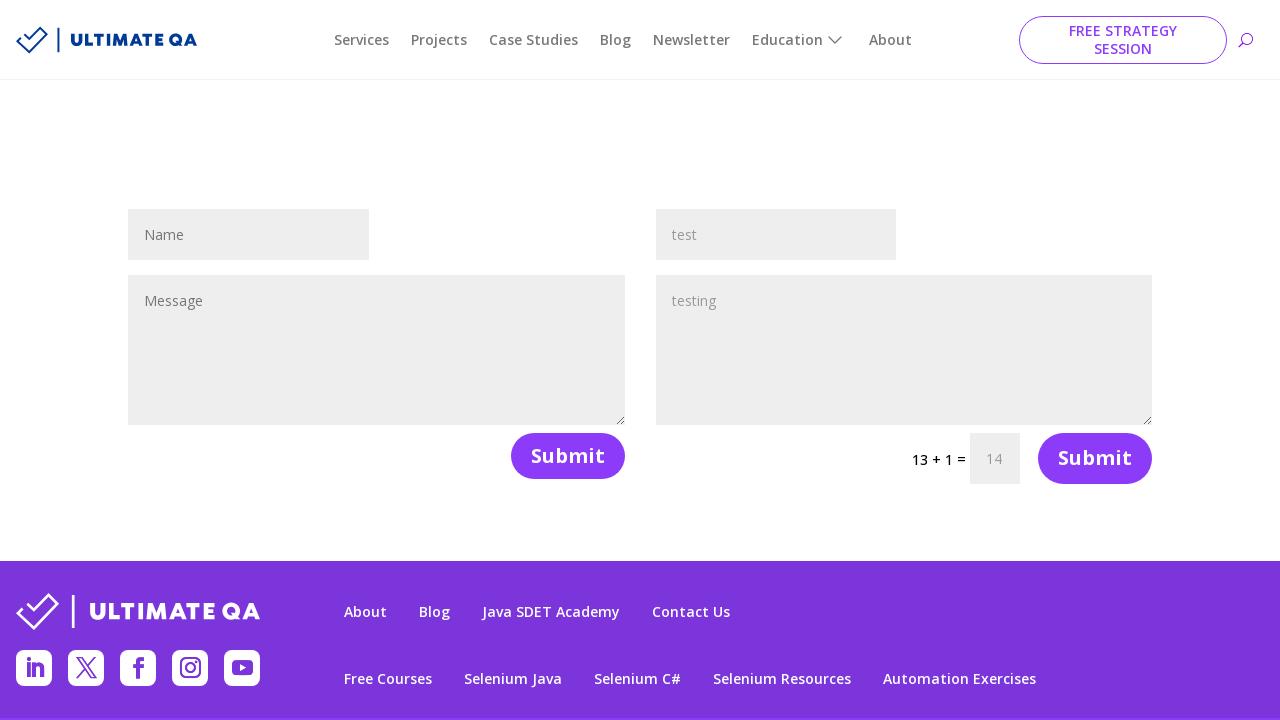

Waited 500ms for form to reset
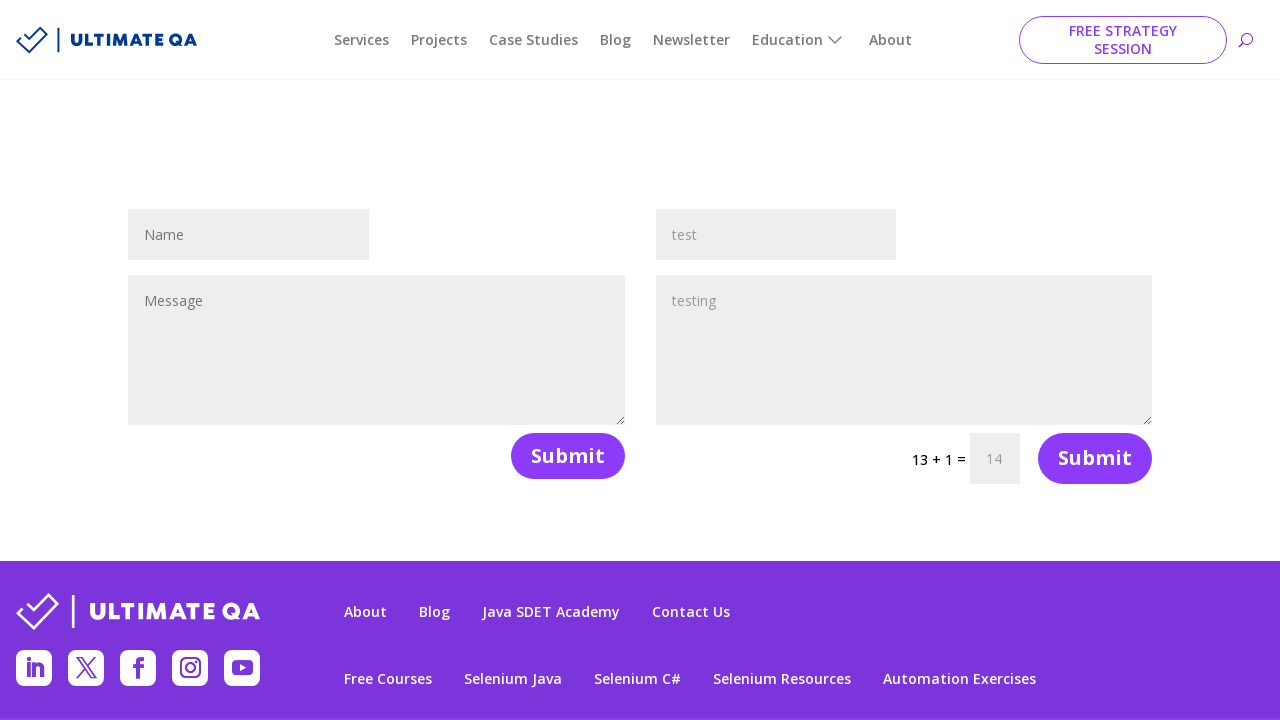

Retrieved new CAPTCHA question text
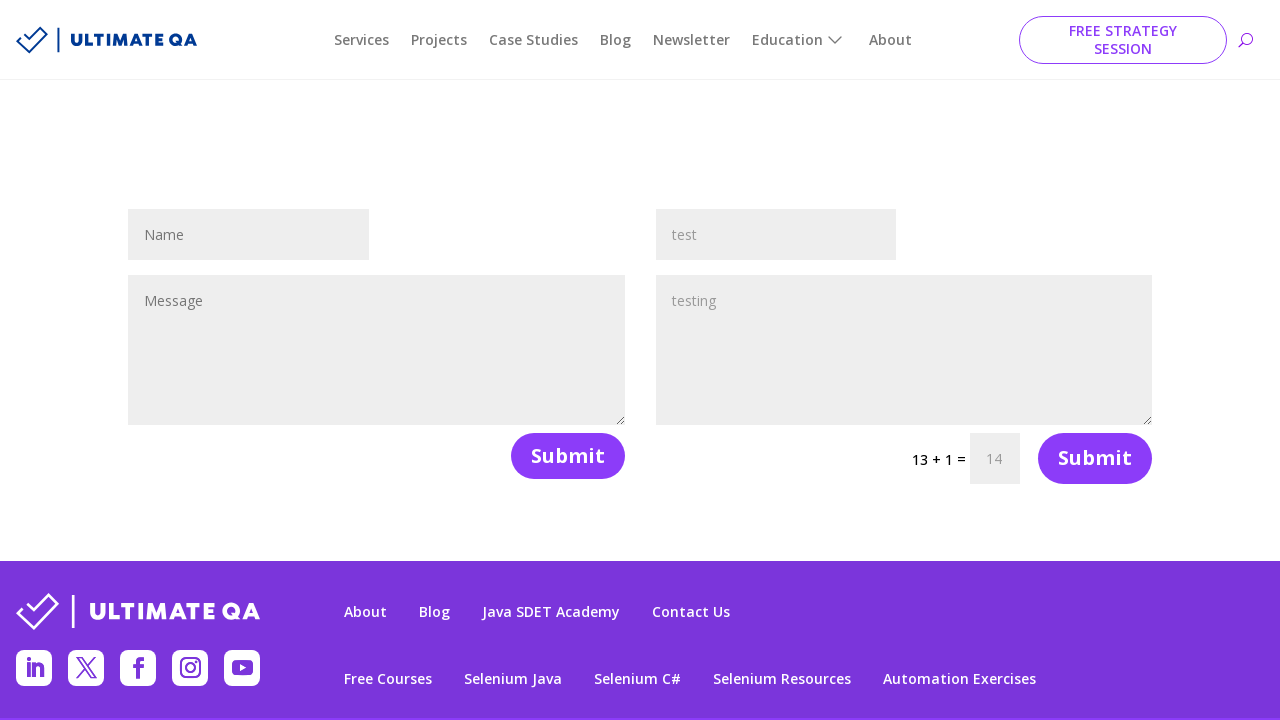

Solved new CAPTCHA: 13 + 1 = 14
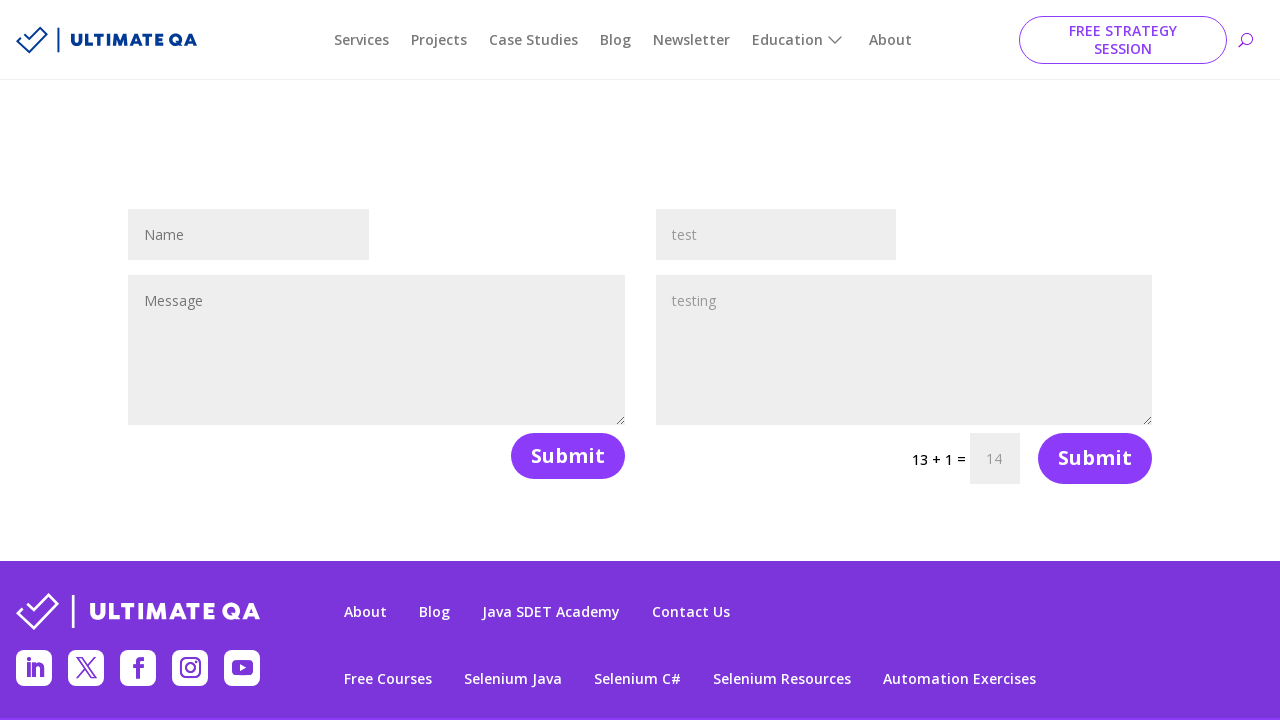

Filled CAPTCHA answer field (third submission) on input.et_pb_contact_captcha >> nth=0
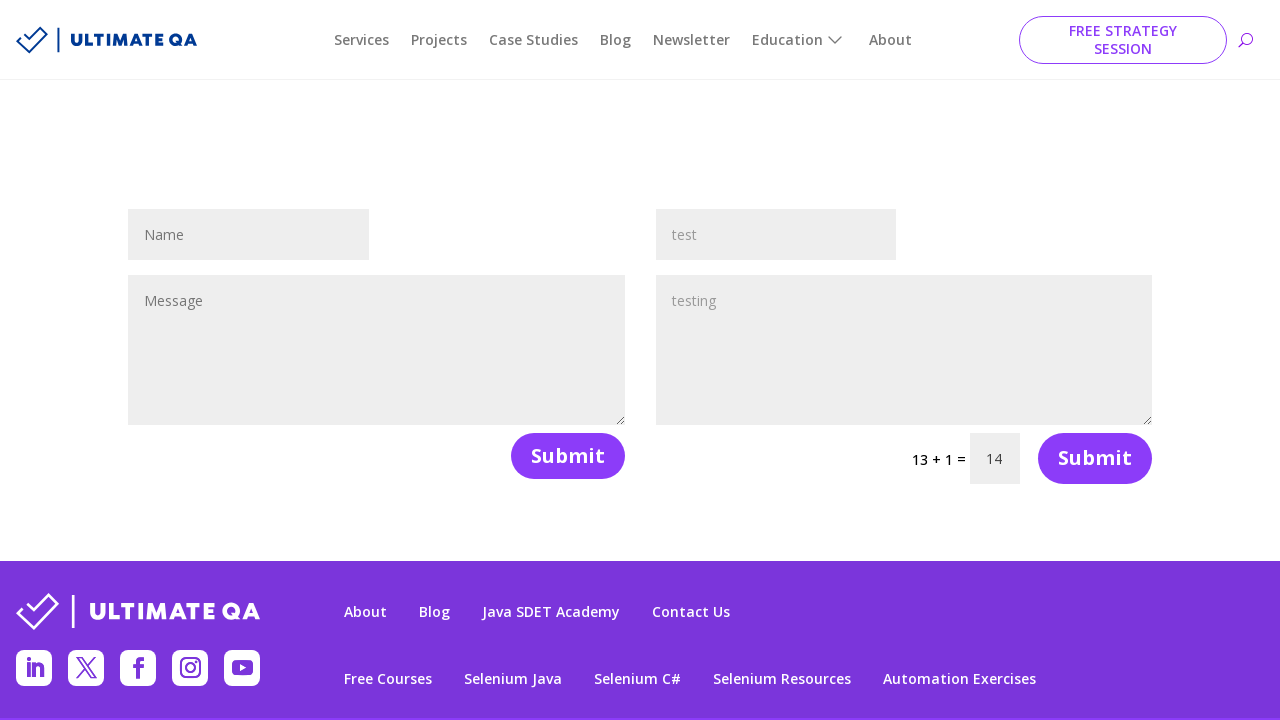

Submitted contact form (third submission) at (966, 458) on xpath=//button[@name='et_builder_submit_button']/../div[@class='et_pb_contact_ri
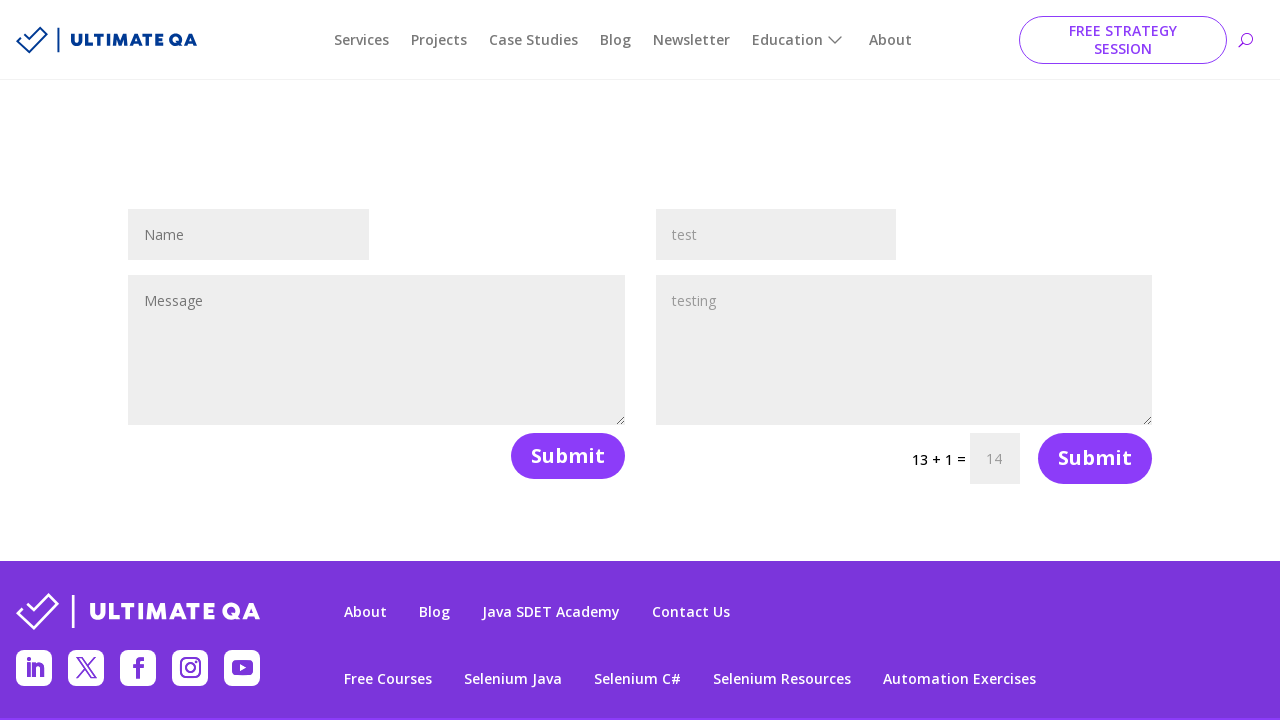

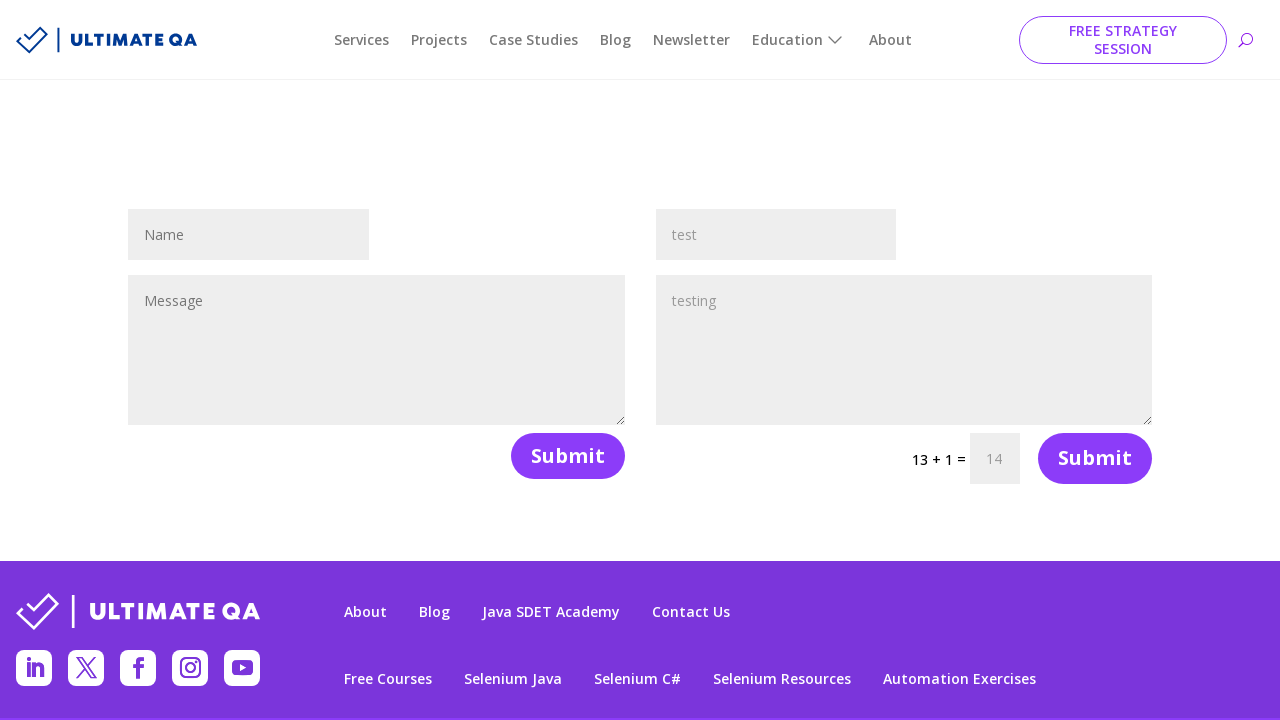